Navigates to a page with a large number of elements and highlights a specific element by changing its border style using JavaScript execution, then reverts the style after a brief pause.

Starting URL: http://the-internet.herokuapp.com/large

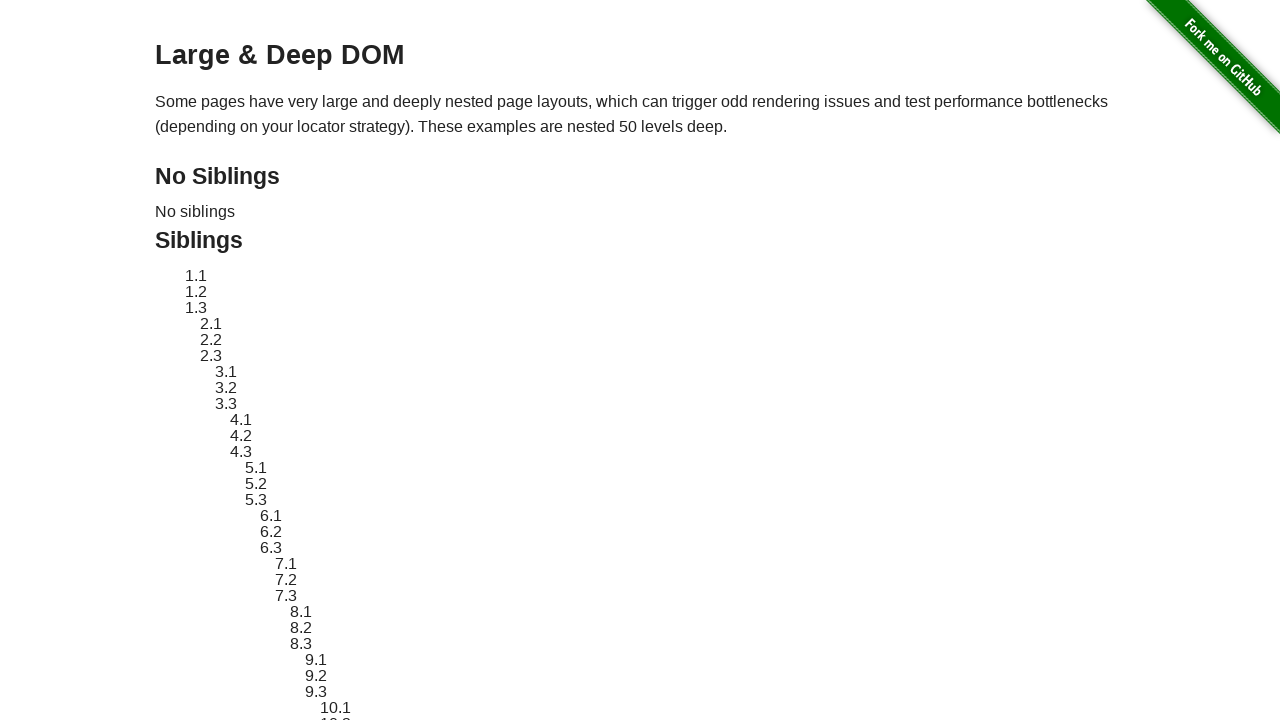

Navigated to the-internet.herokuapp.com/large page with large number of elements
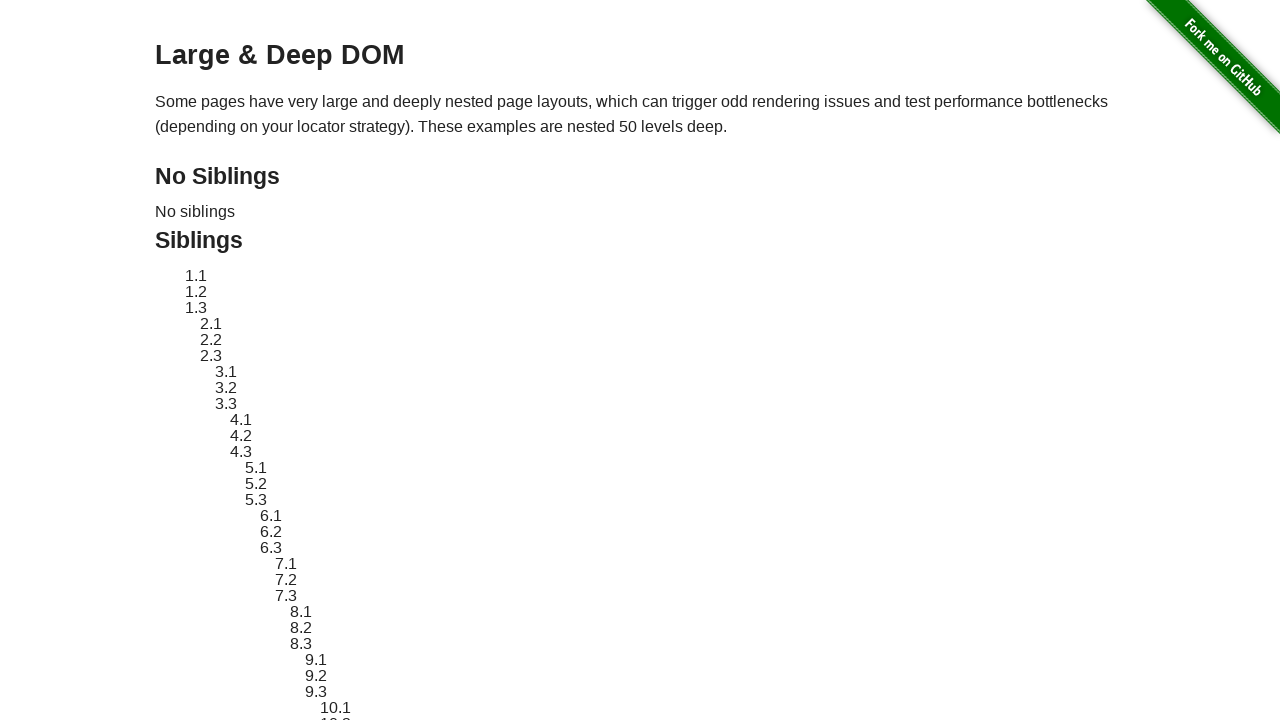

Located element with id 'sibling-2.3'
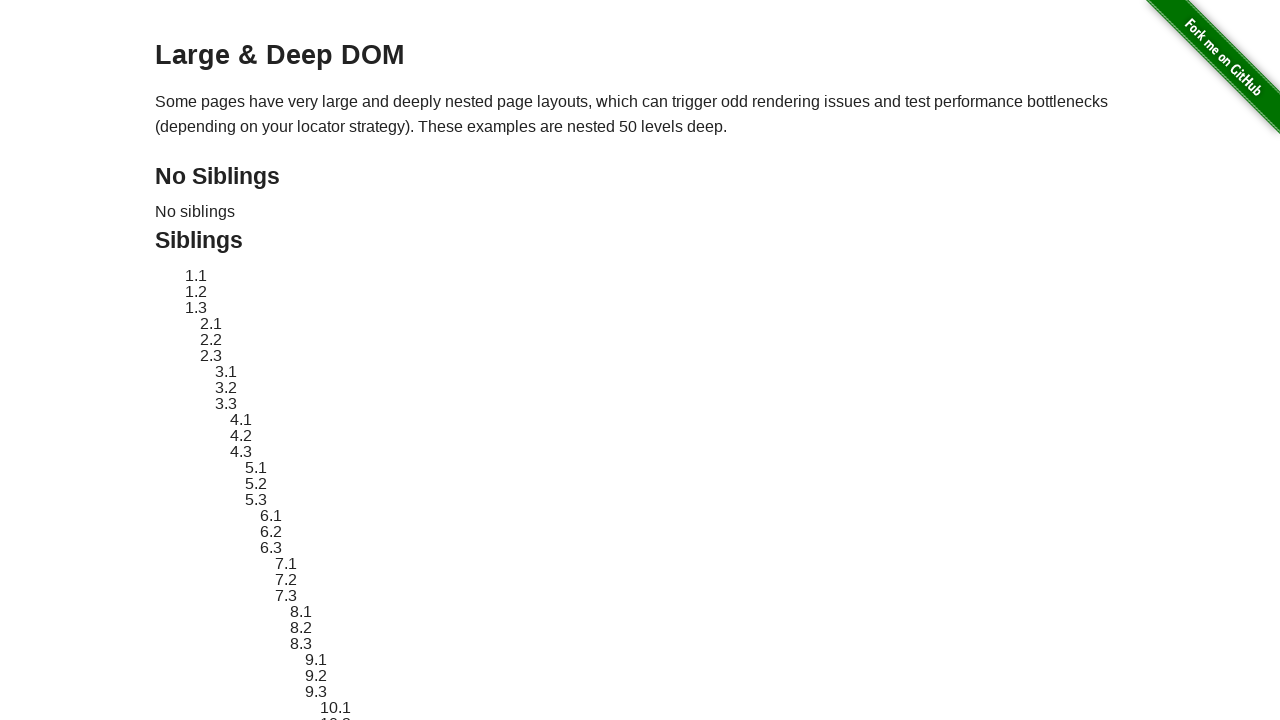

Element became visible
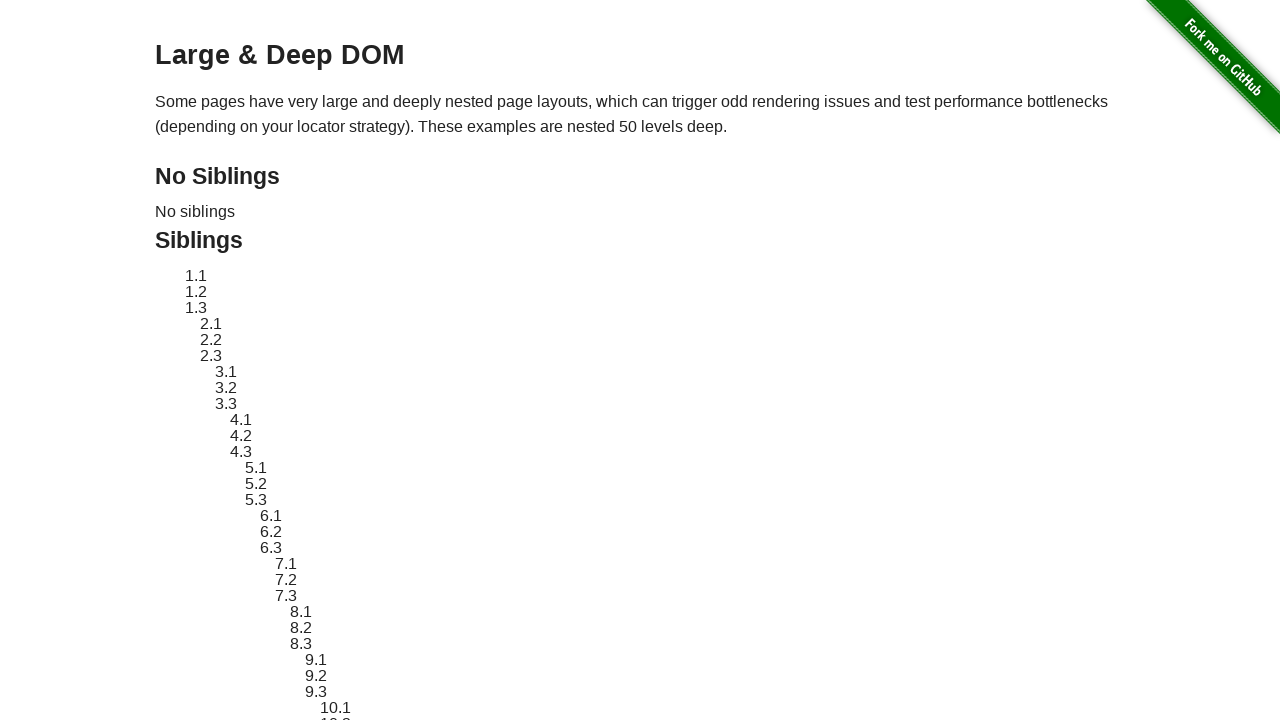

Retrieved and stored original style attribute of the element
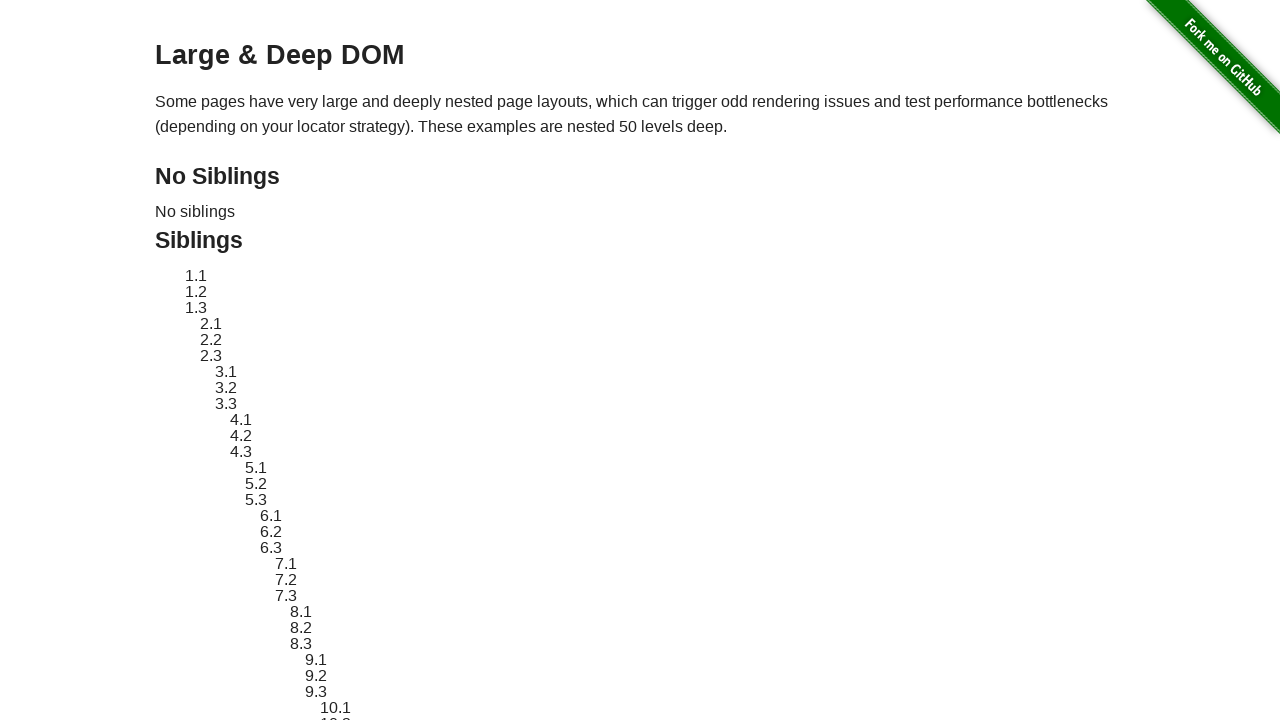

Applied red dashed border highlight to the element
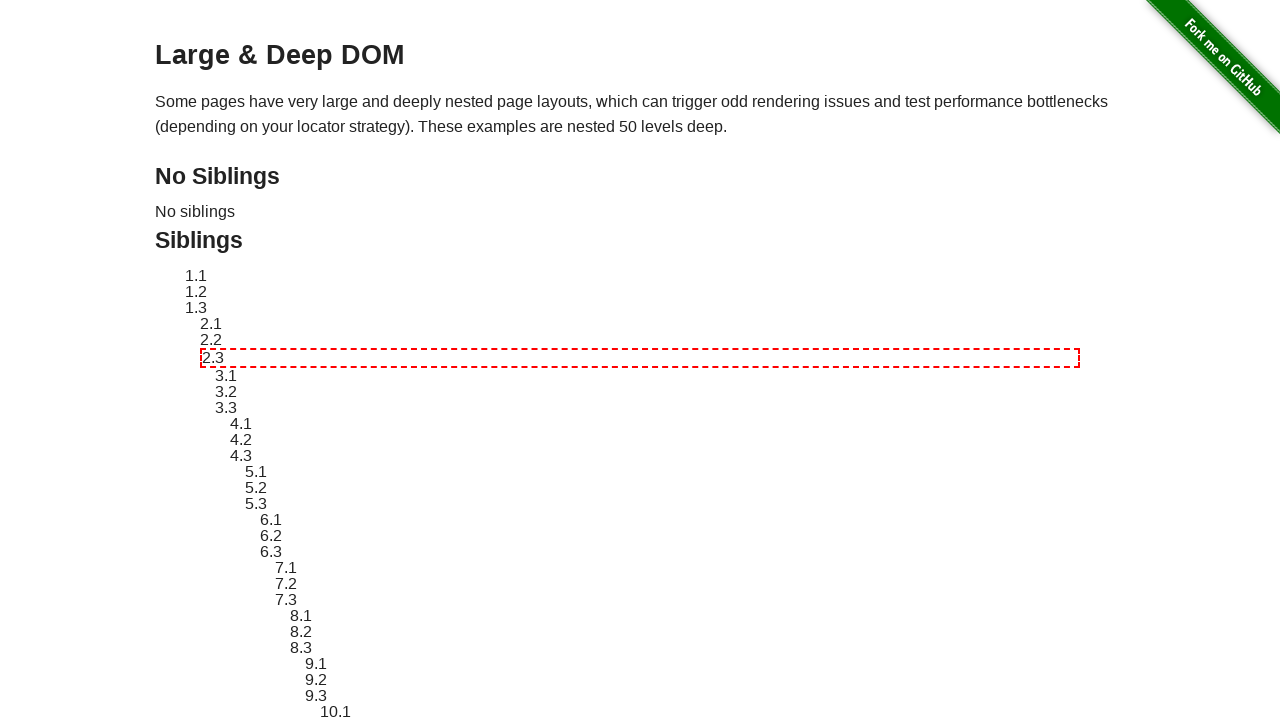

Waited 3 seconds to view the highlight effect
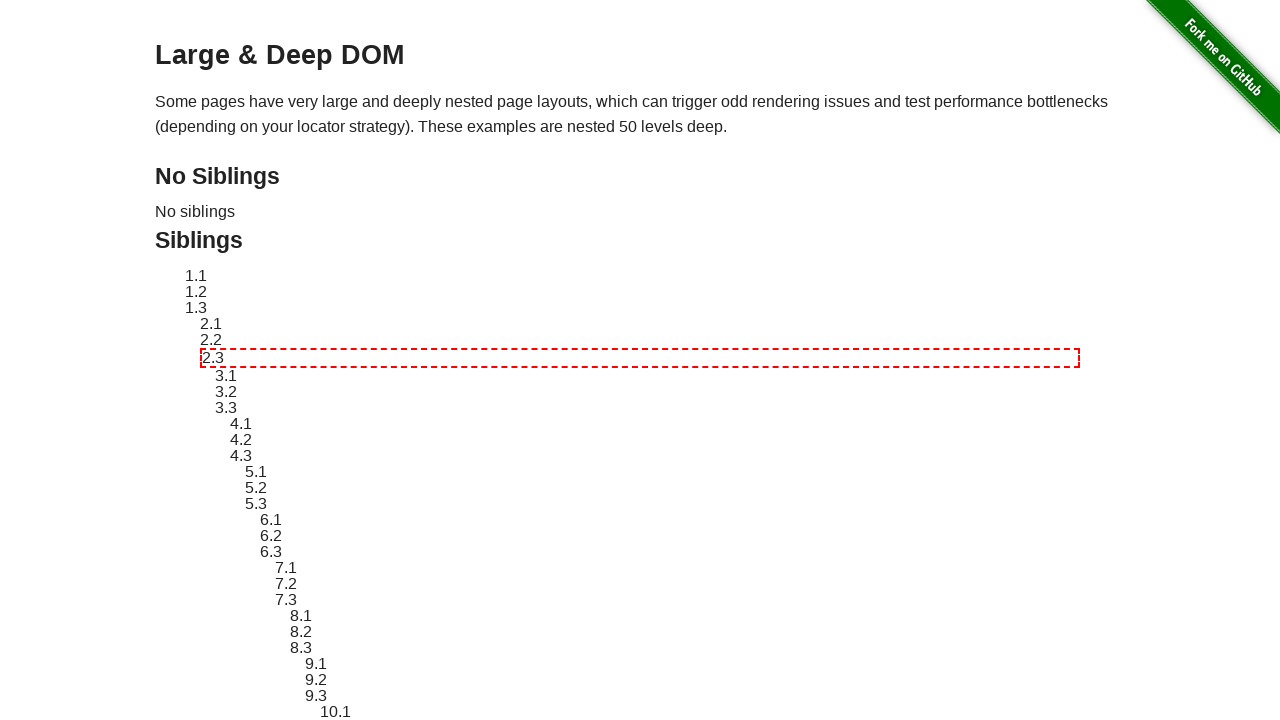

Reverted element style to original state
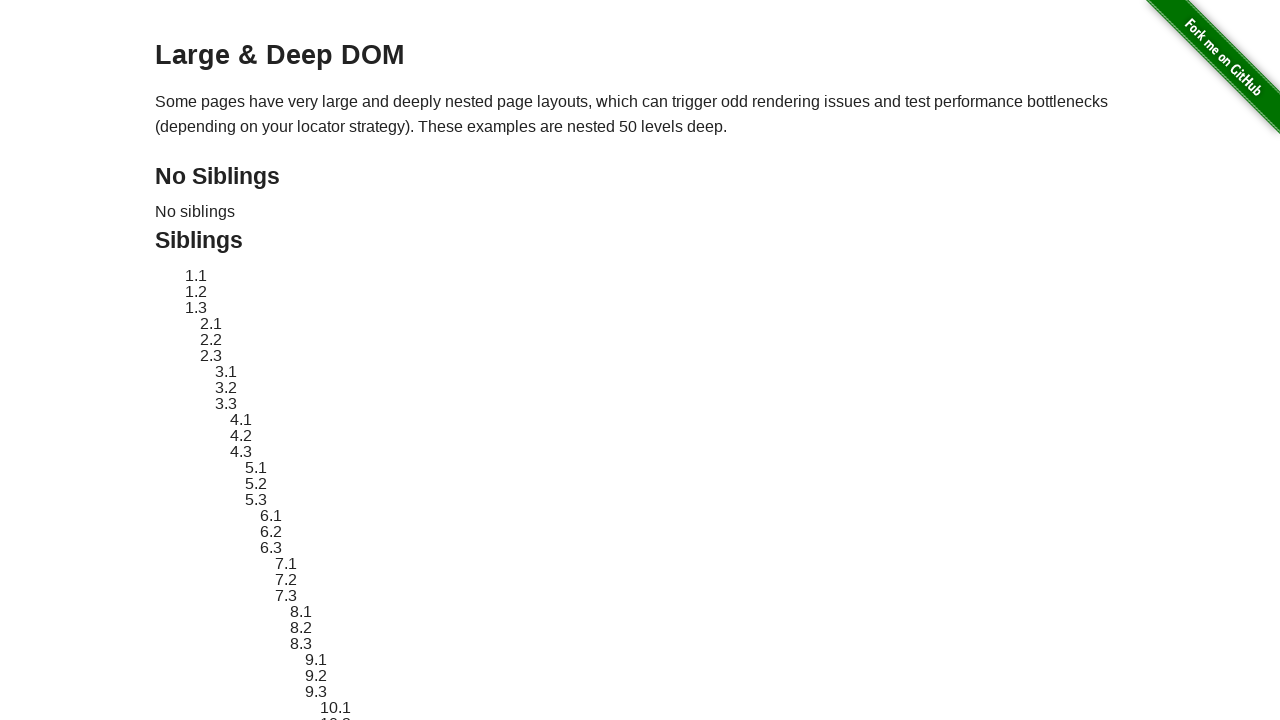

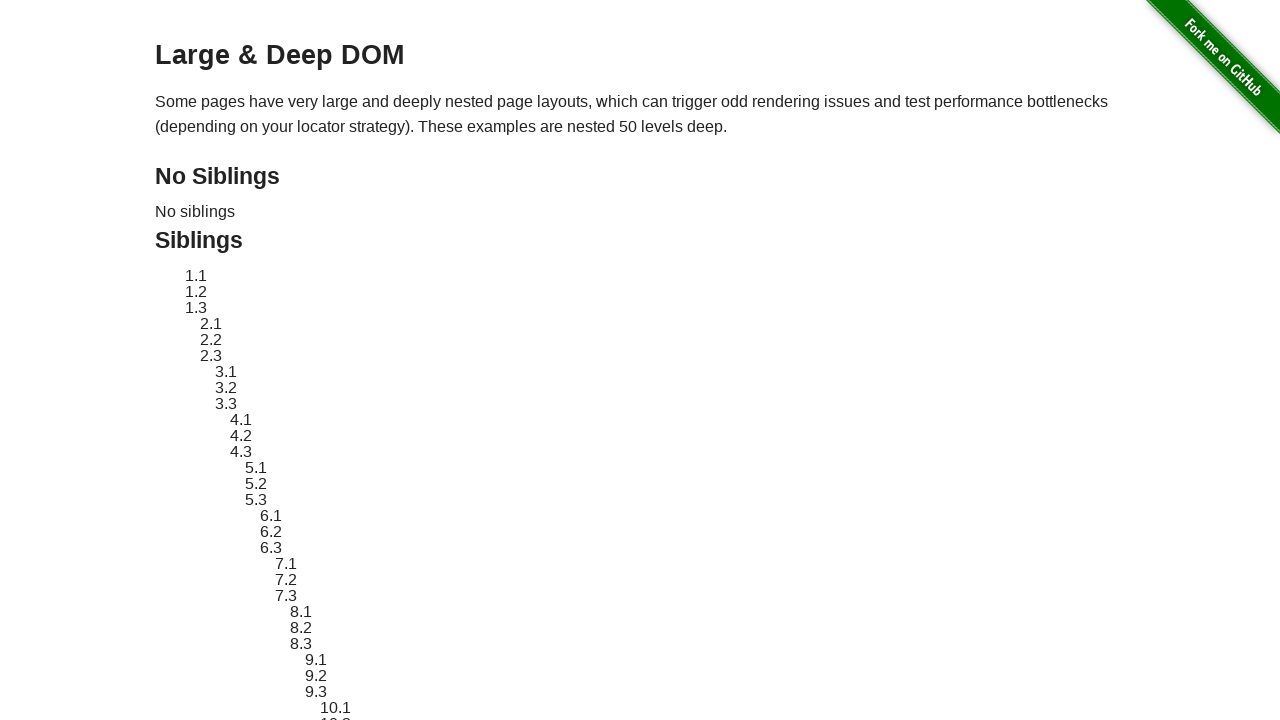